Basic navigation test that opens the Sauce Demo homepage and verifies the page loads successfully

Starting URL: https://www.saucedemo.com/

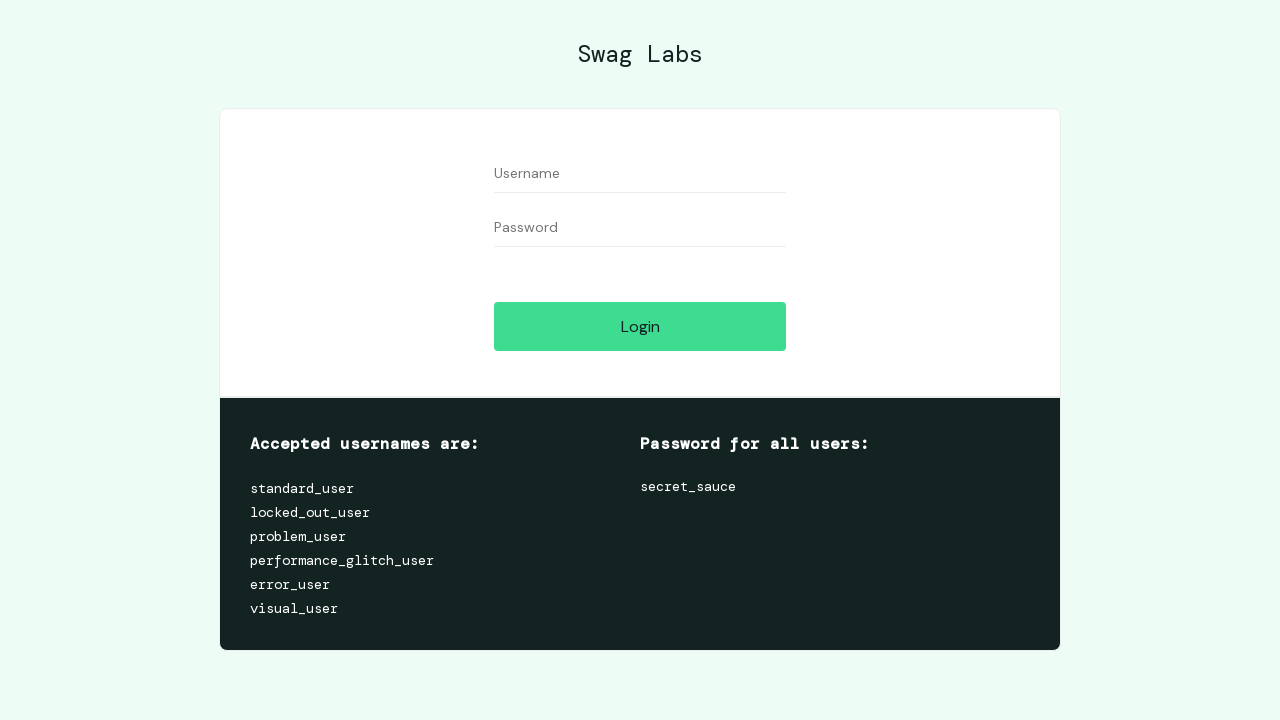

Set viewport size to 1920x1080
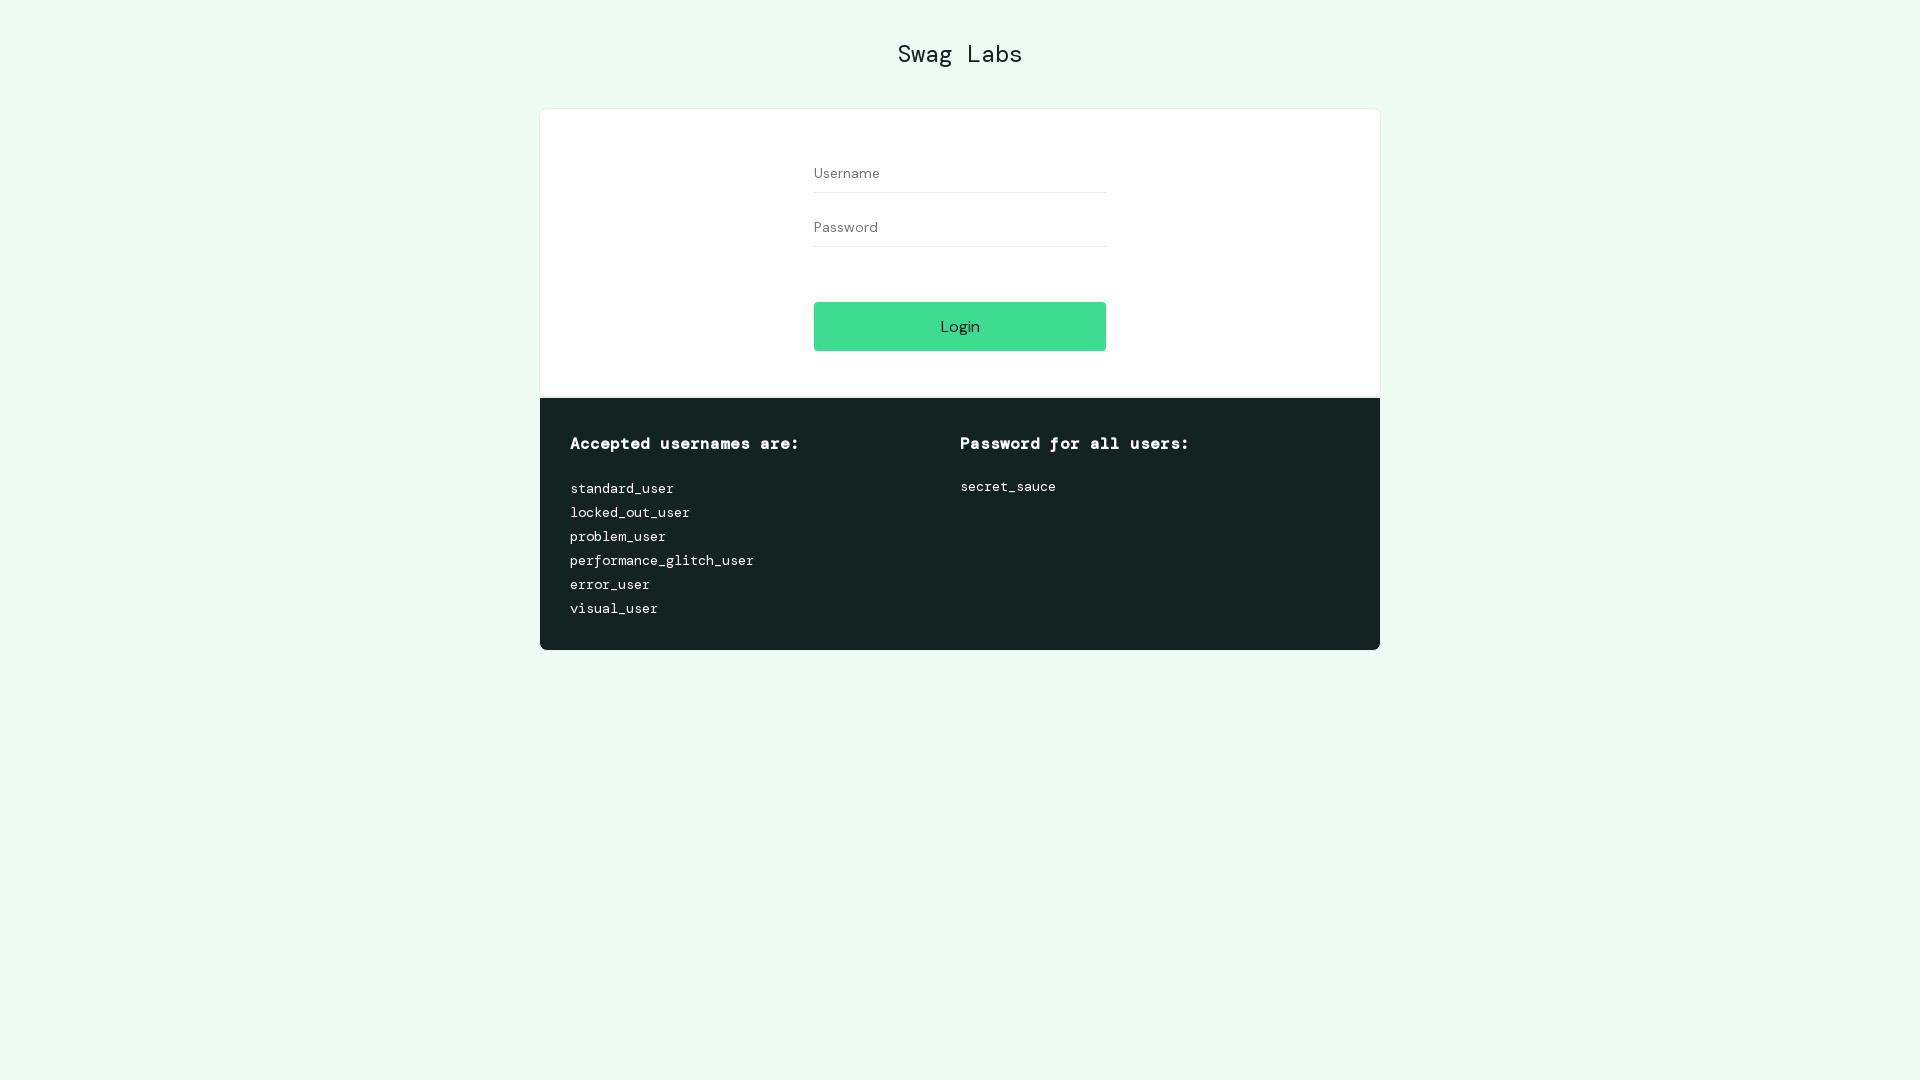

Waited for page to fully load (domcontentloaded)
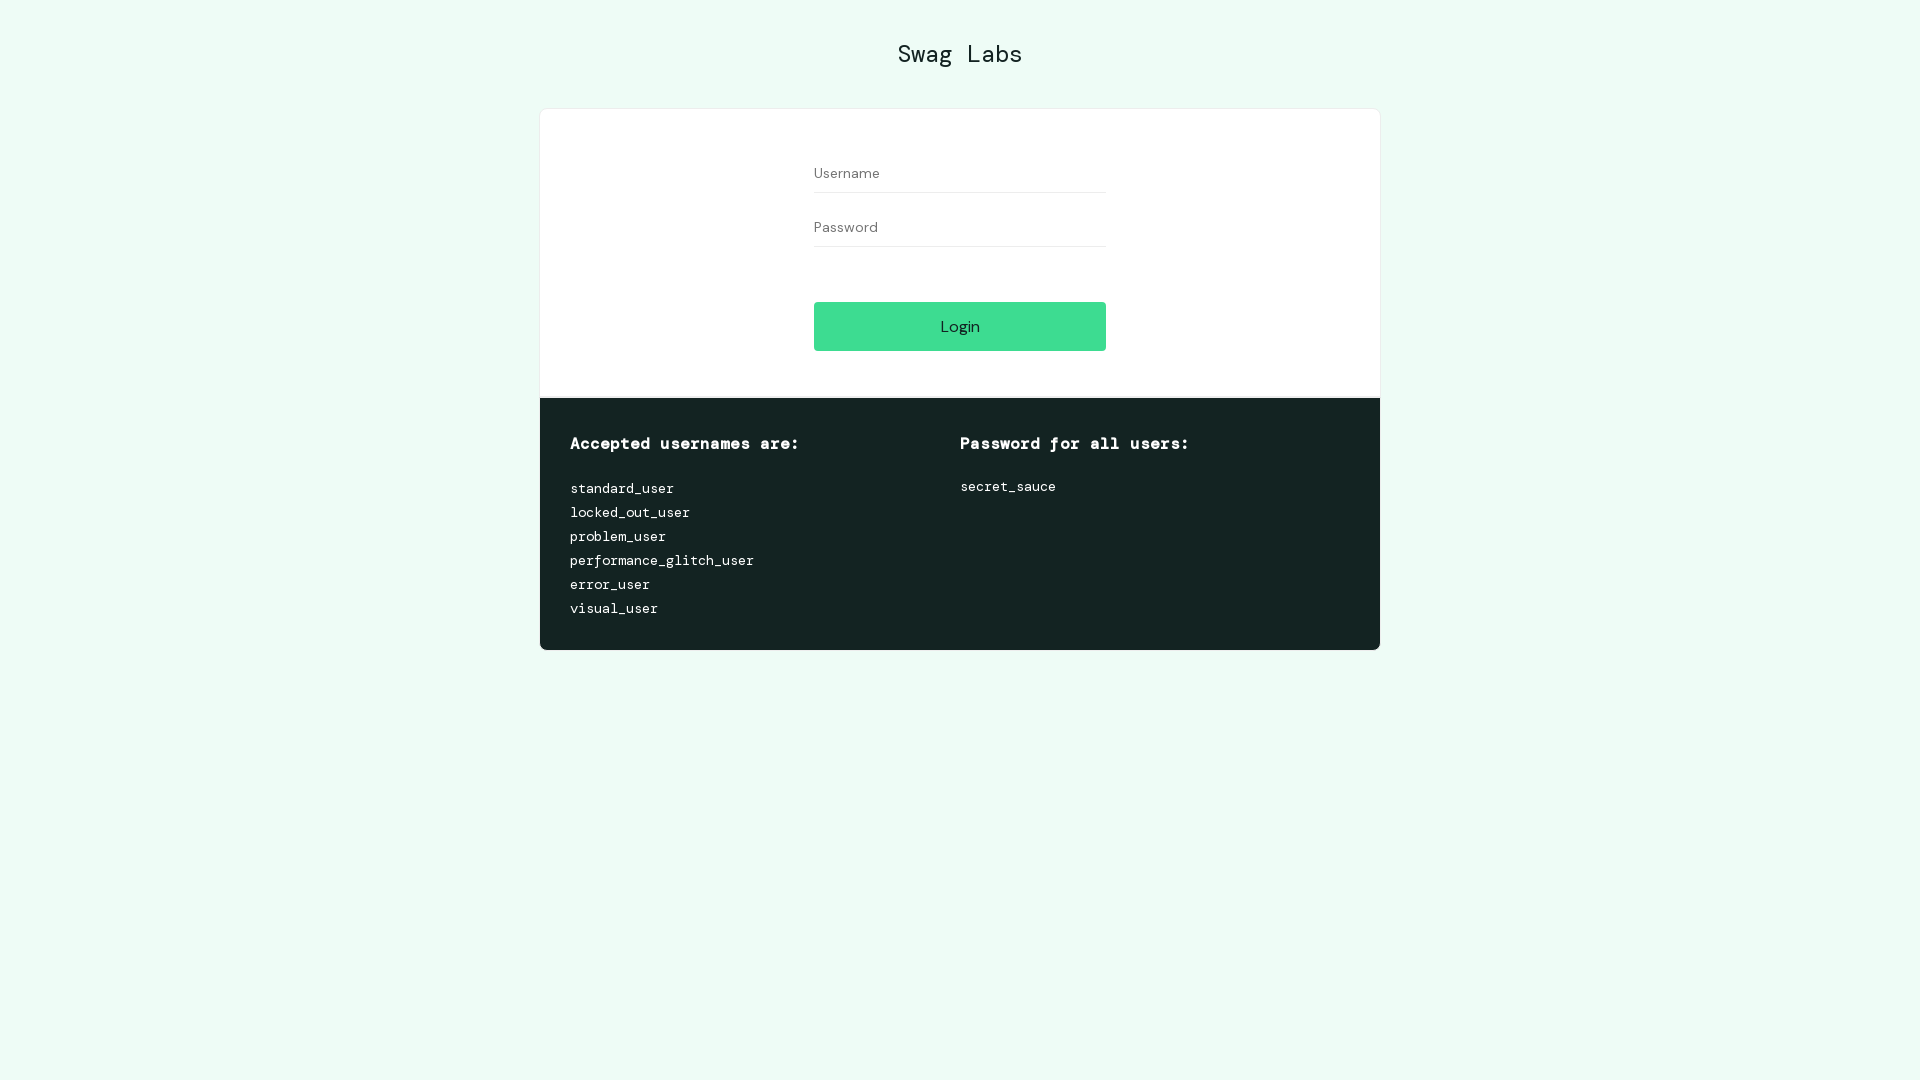

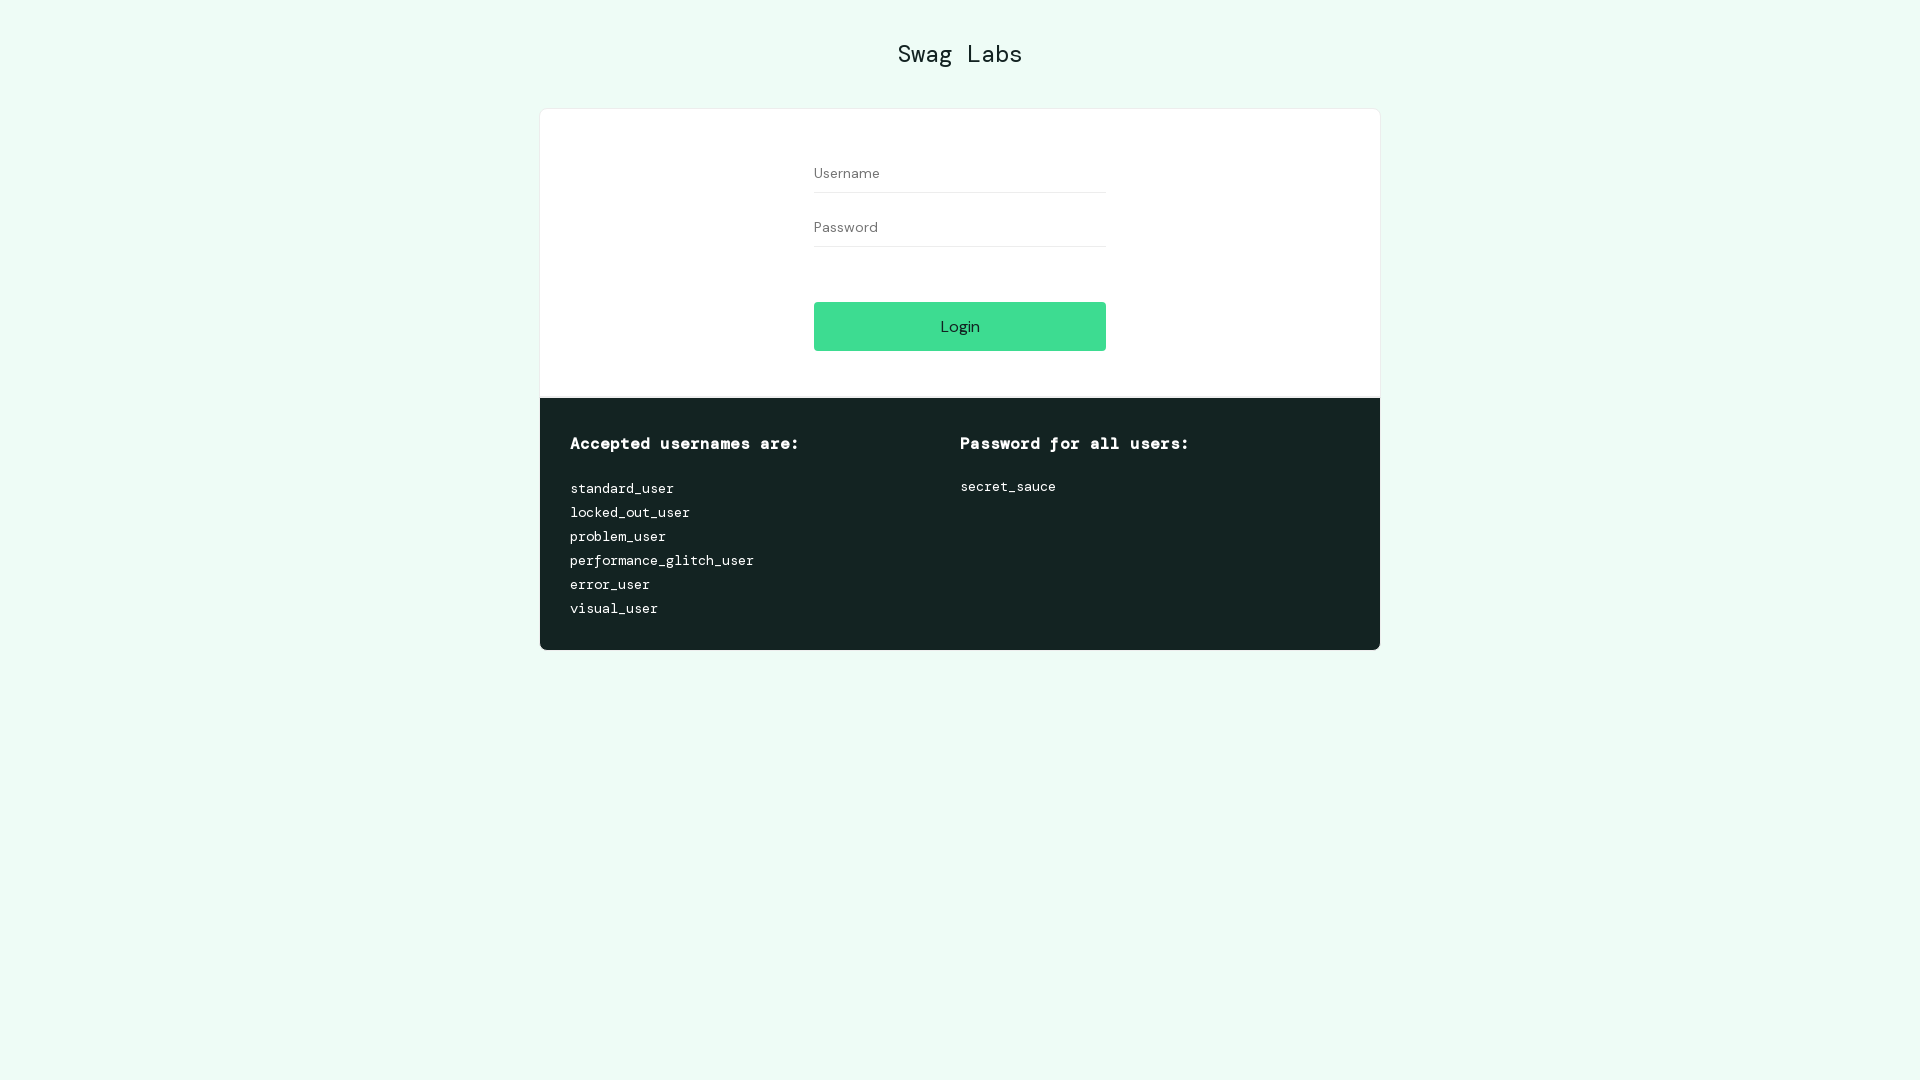